Tests interaction with elements inside an iframe by switching to the frame and filling a text input field

Starting URL: https://demo.automationtesting.in/Frames.html

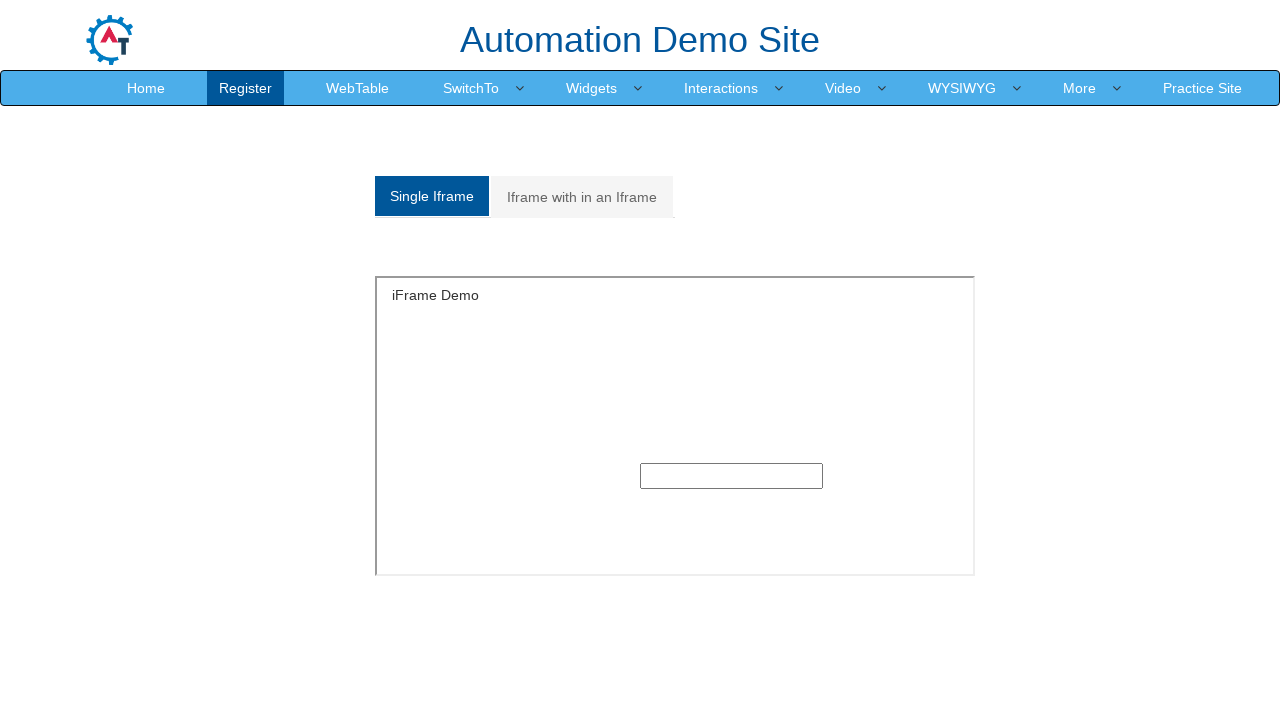

Located iframe with id 'singleframe'
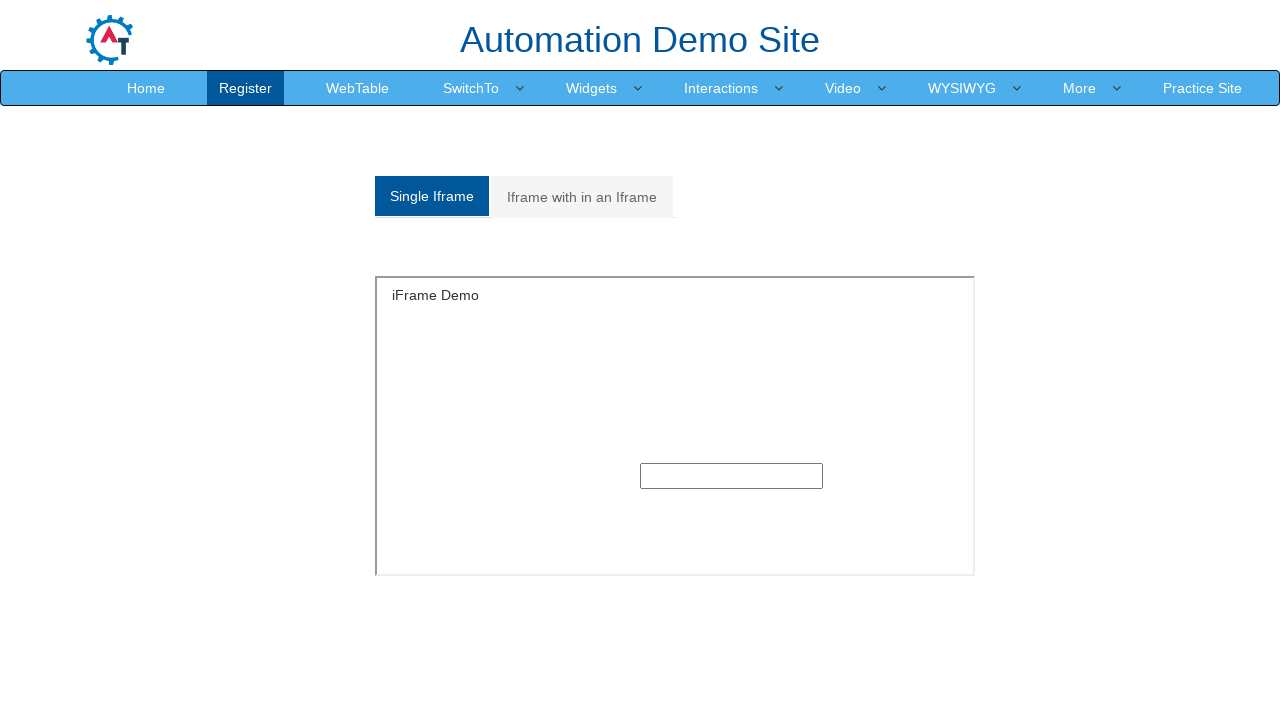

Filled text input field inside iframe with 'leah' on iframe#singleframe >> internal:control=enter-frame >> input[type='text']
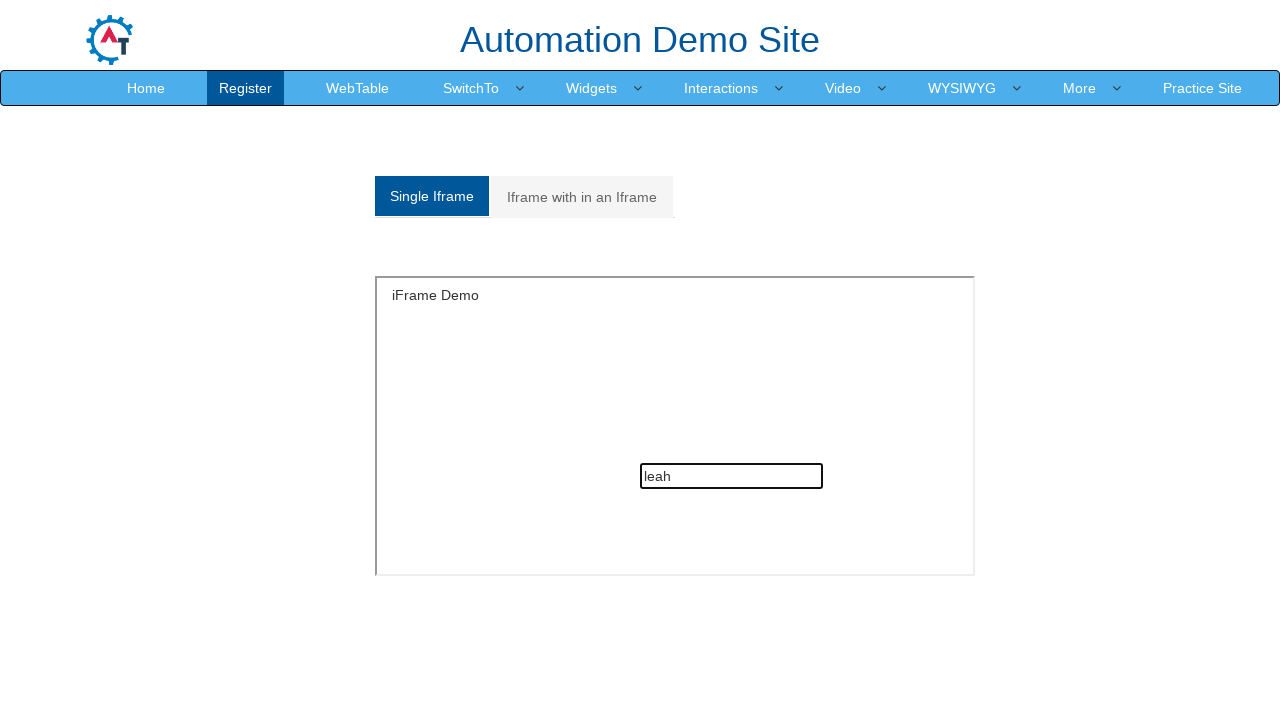

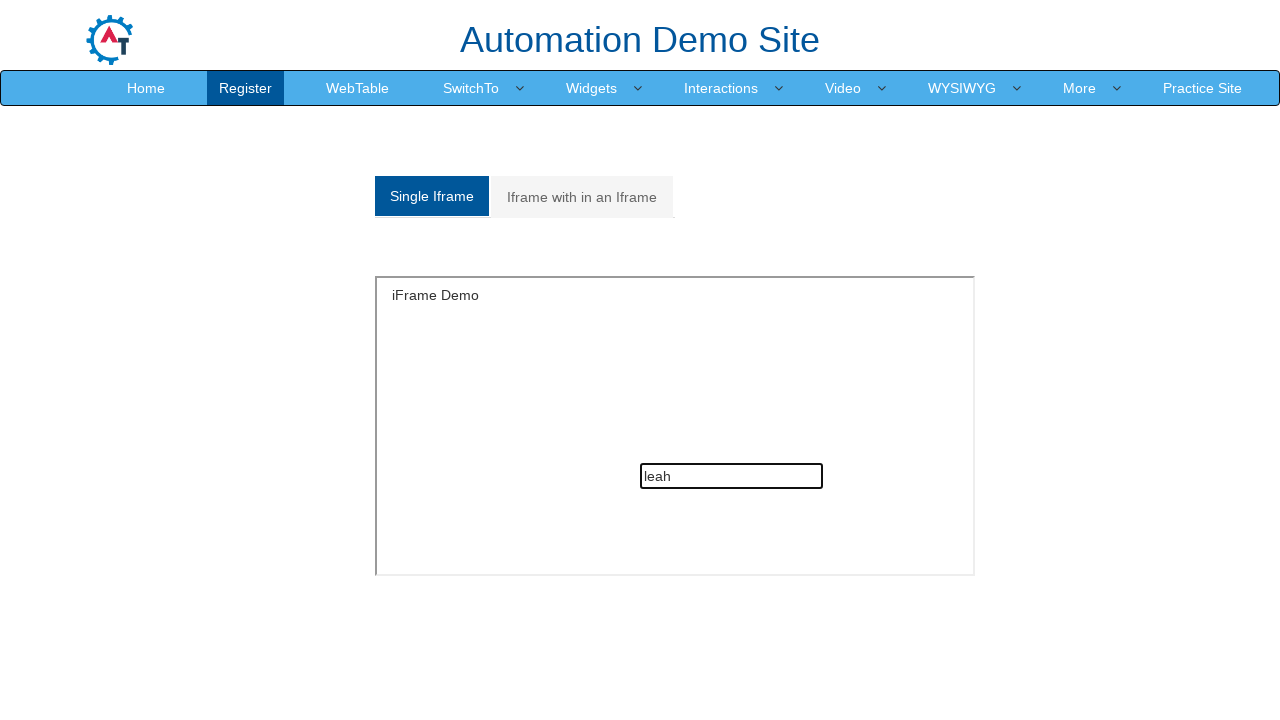